Tests JavaScript confirm dialog handling on W3Schools by switching to an iframe, clicking a "Try it" button, accepting the alert, and verifying the result text shows the user pressed OK.

Starting URL: https://www.w3schools.com/js/tryit.asp?filename=tryjs_confirm

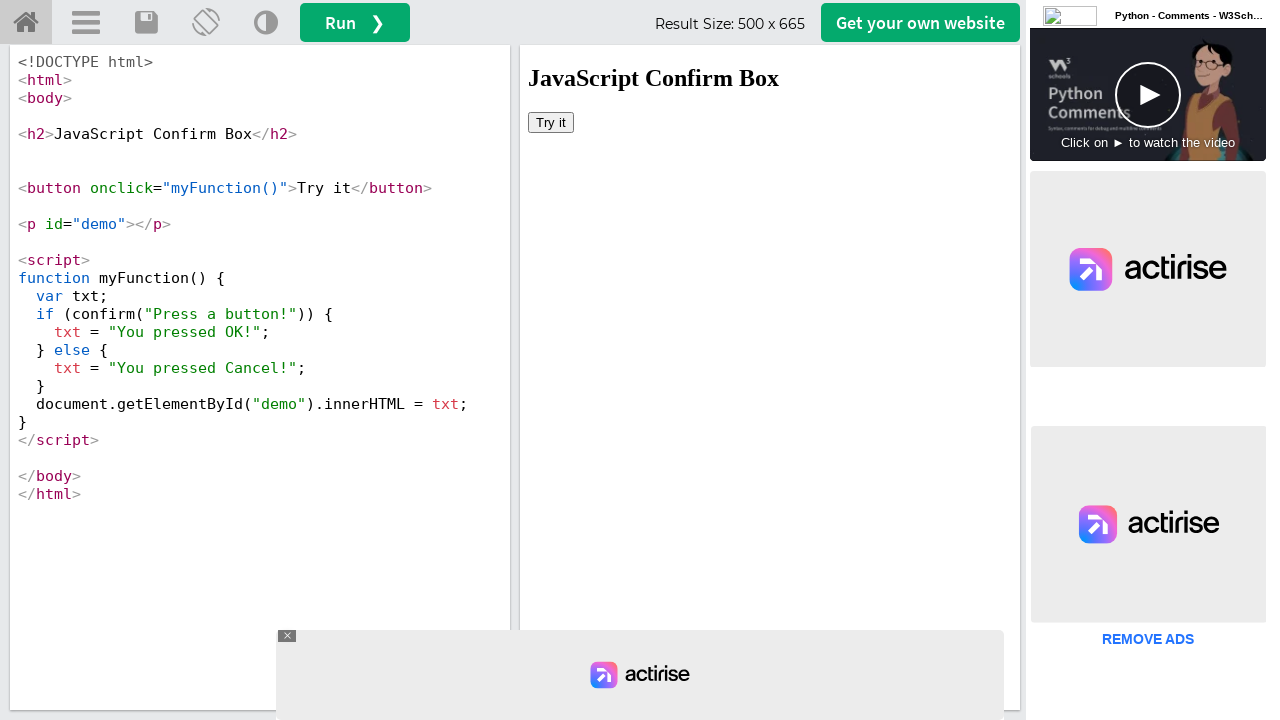

Located iframe with selector #iframeResult
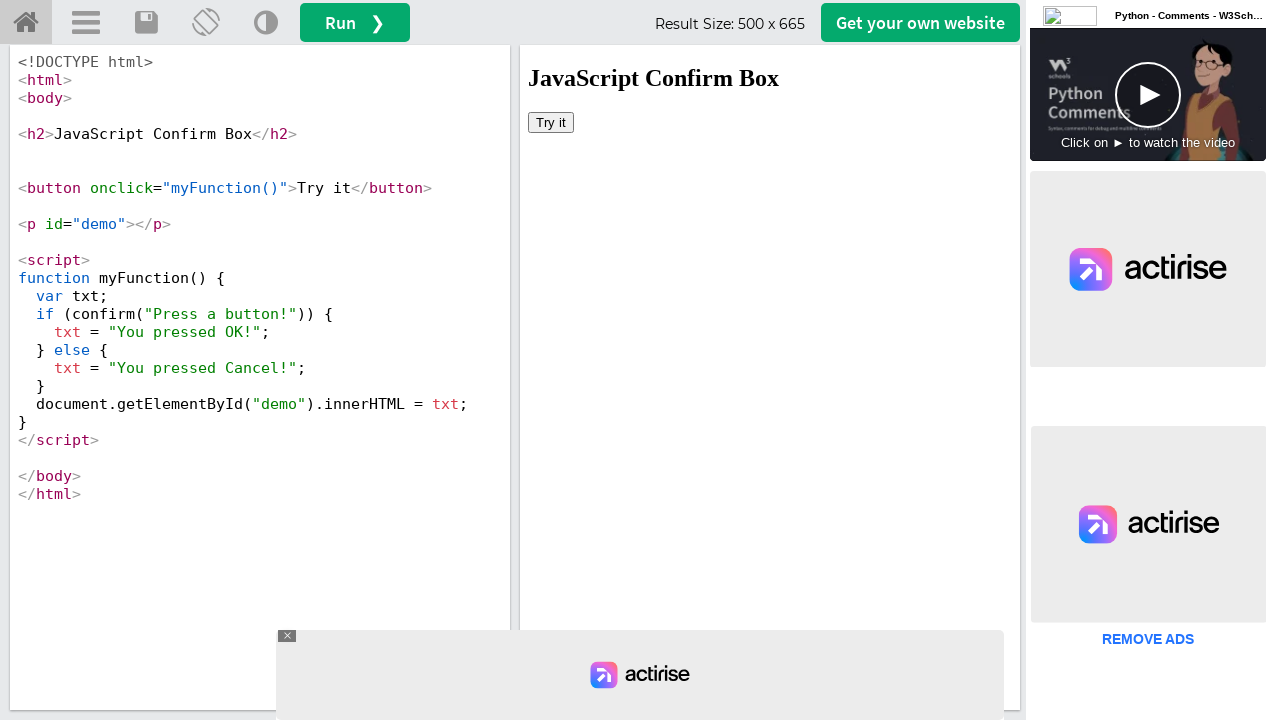

Set up dialog handler to accept confirm alerts
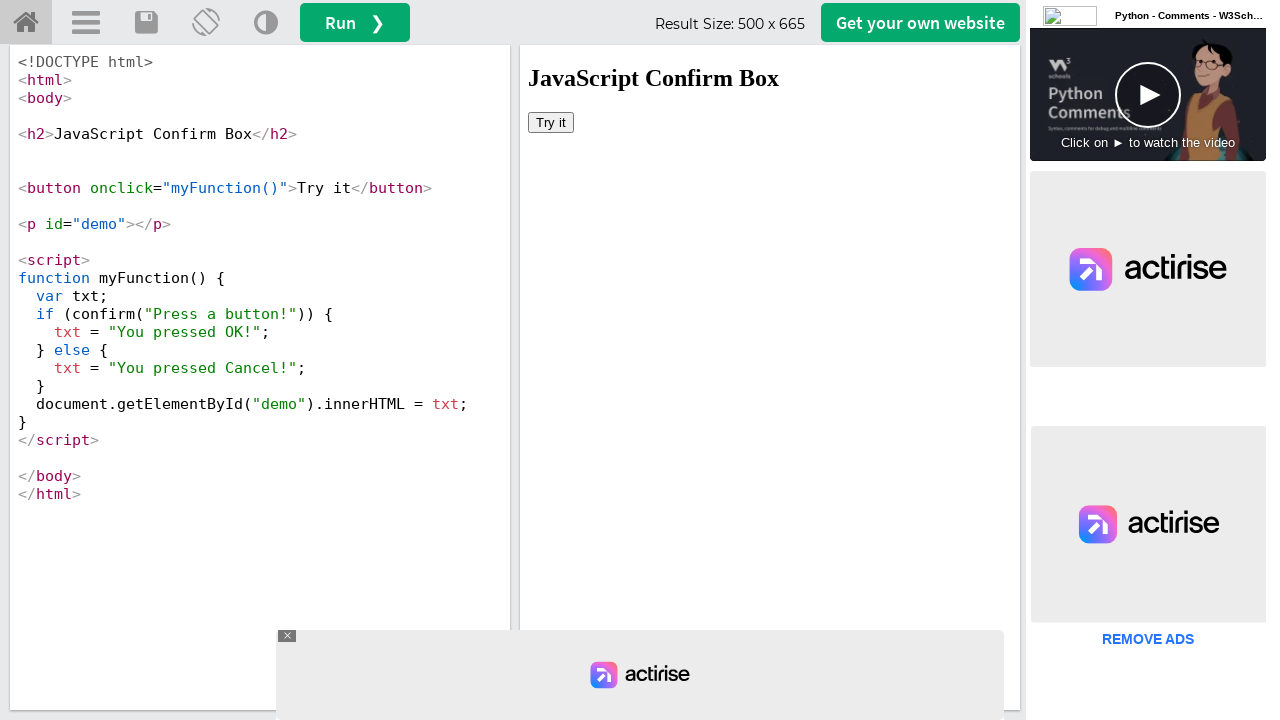

Clicked 'Try it' button inside iframe at (551, 122) on #iframeResult >> internal:control=enter-frame >> xpath=//button[text()='Try it']
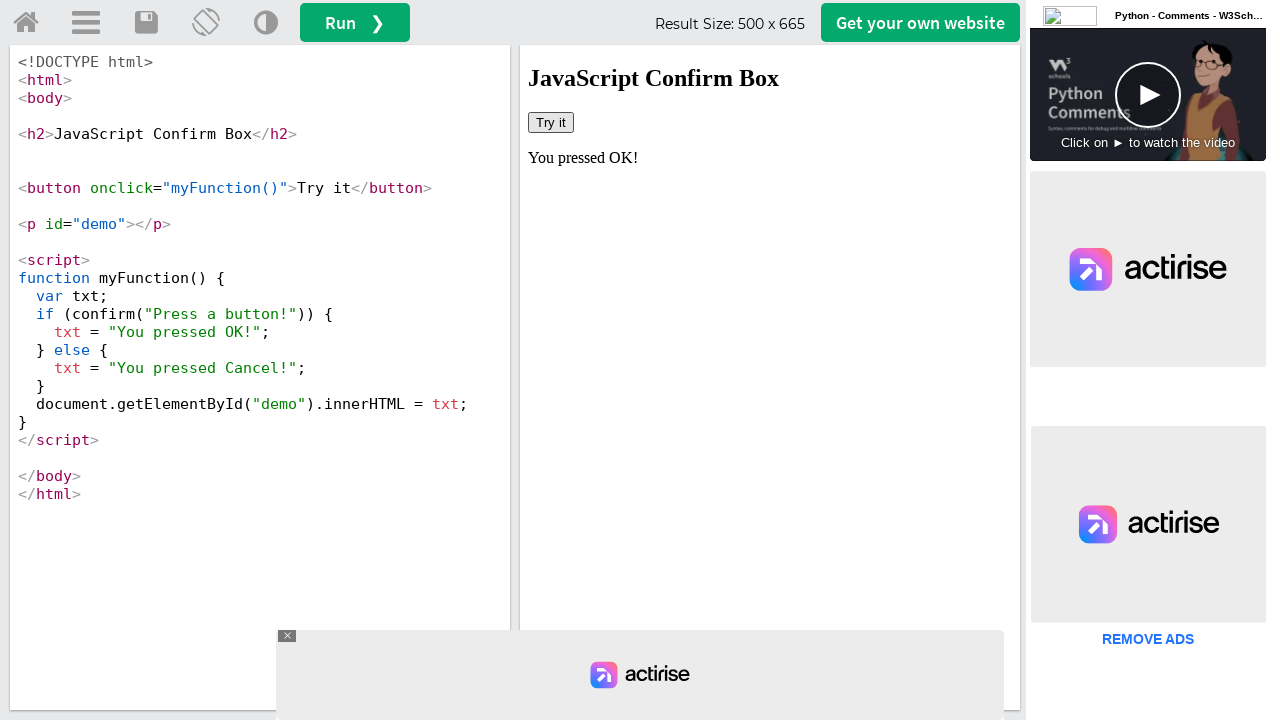

Waited 1000ms for dialog to be handled and page to update
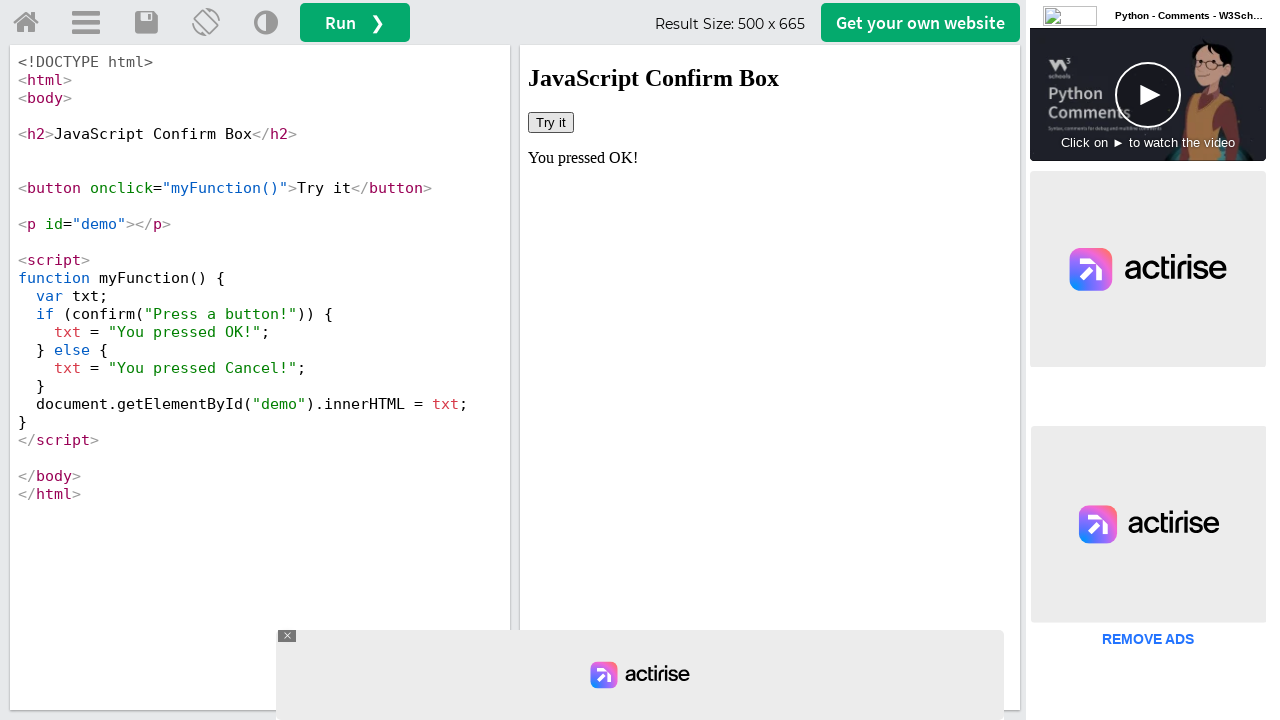

Retrieved result text from #demo element
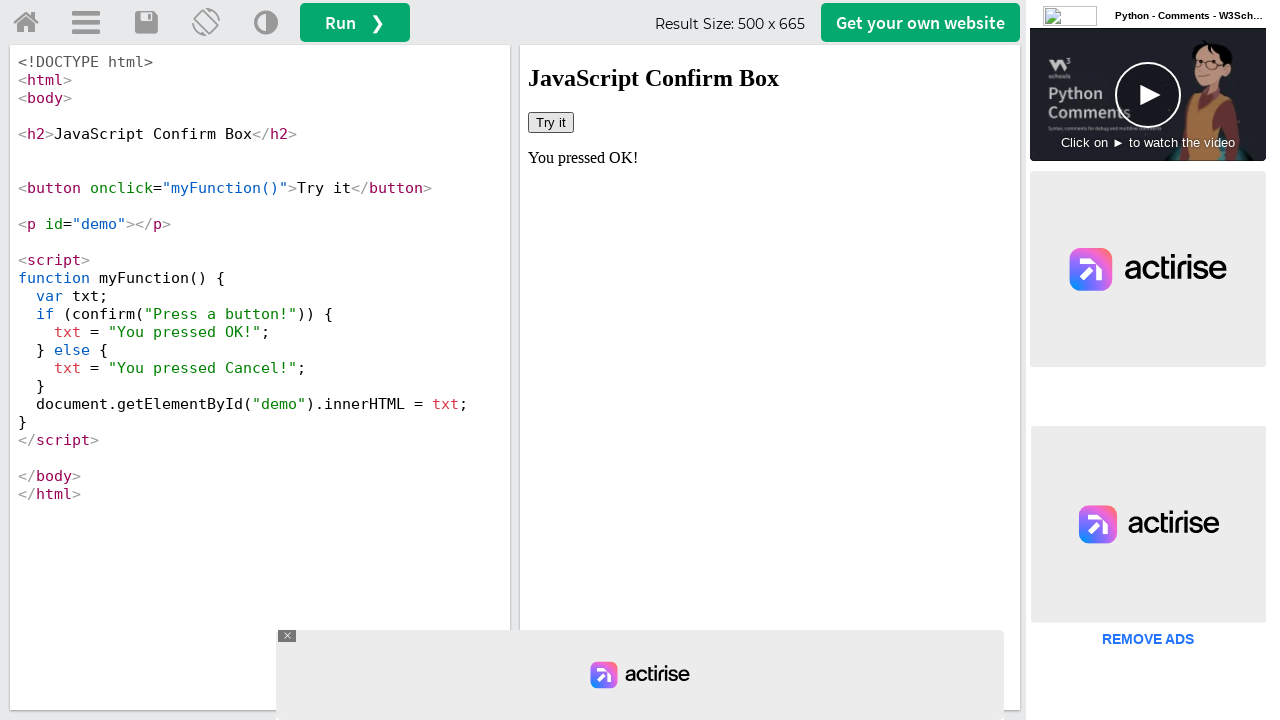

Verified result text contains 'OK': You pressed OK!
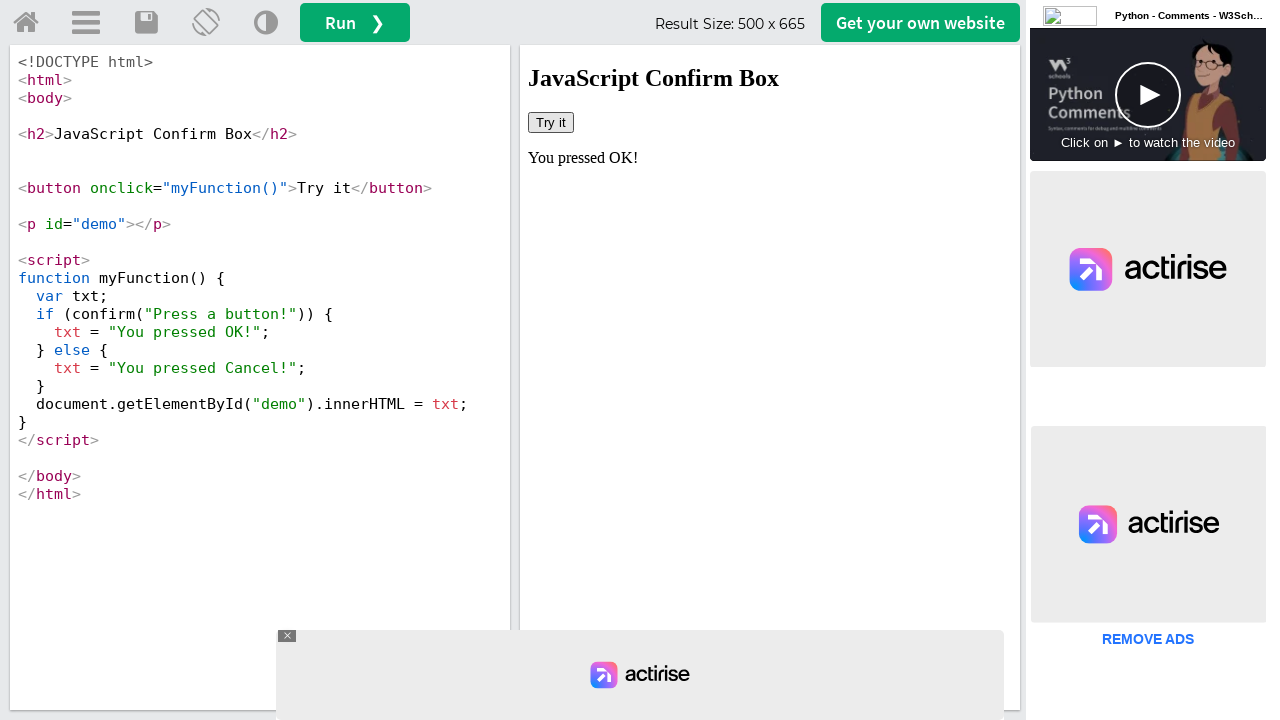

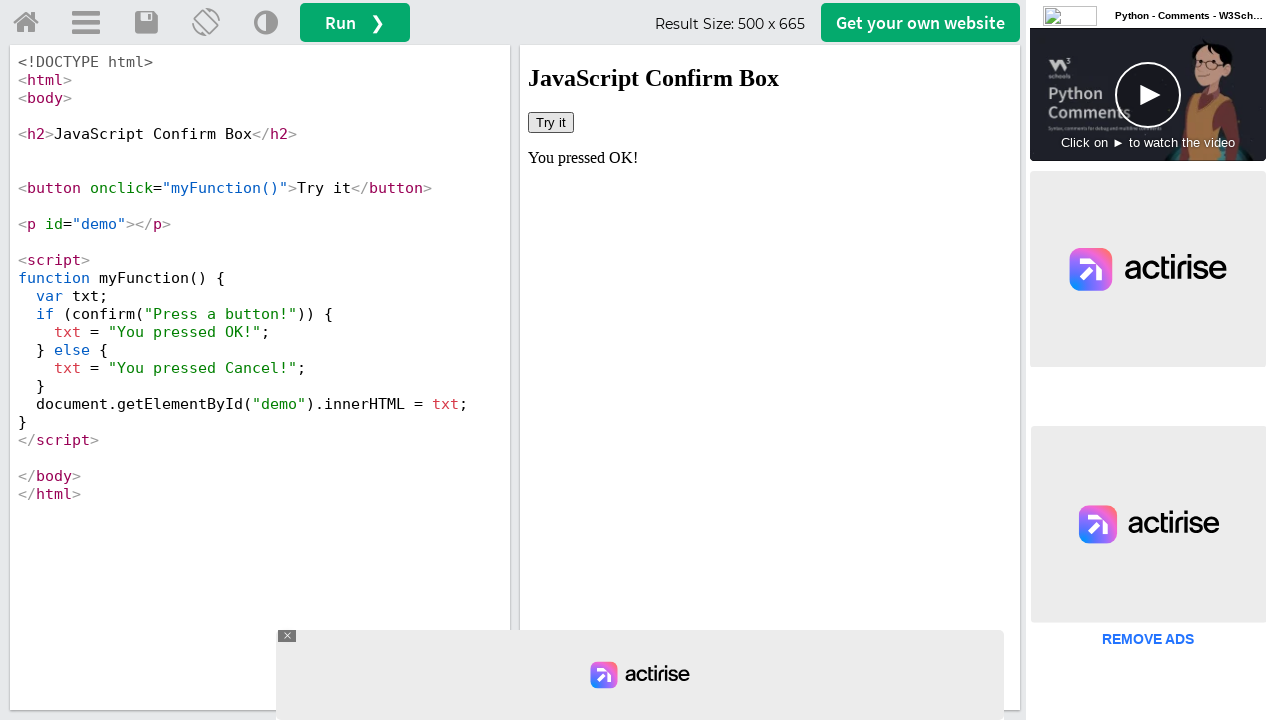